Tests drag and drop functionality on jQuery UI demo page by switching to an iframe and dragging an element onto a drop target

Starting URL: https://jqueryui.com/droppable/

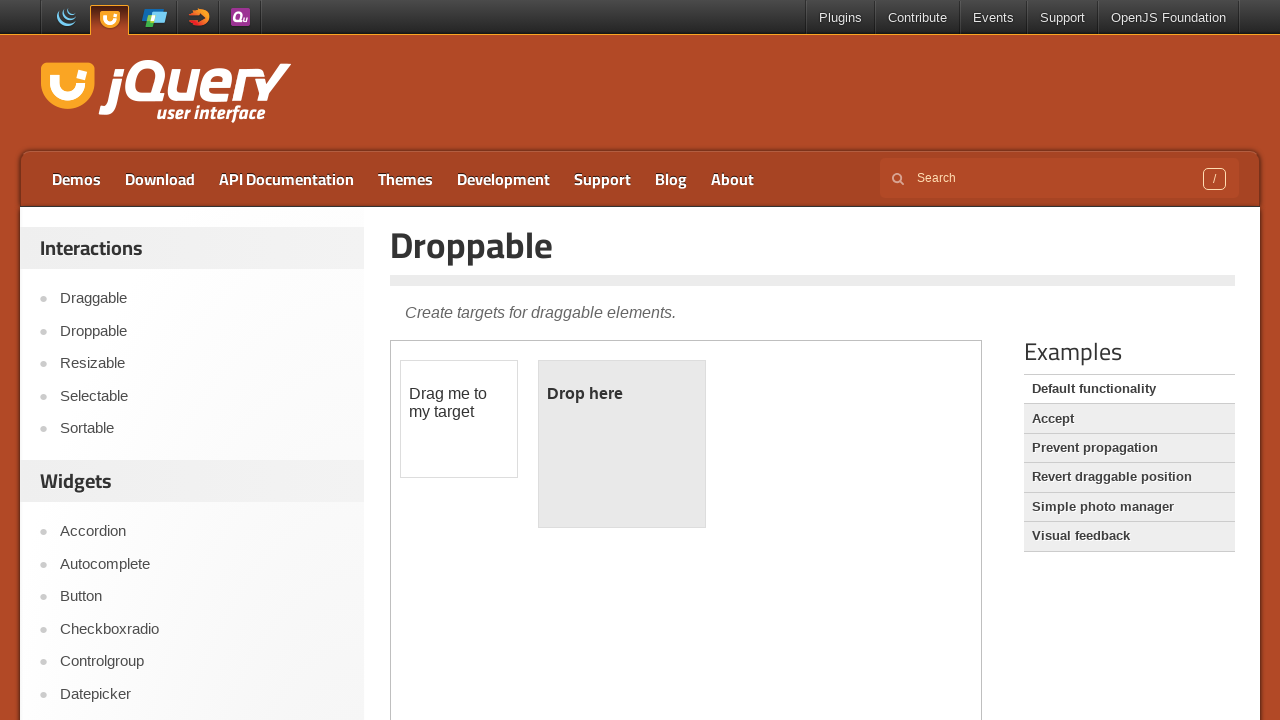

Navigated to jQuery UI droppable demo page
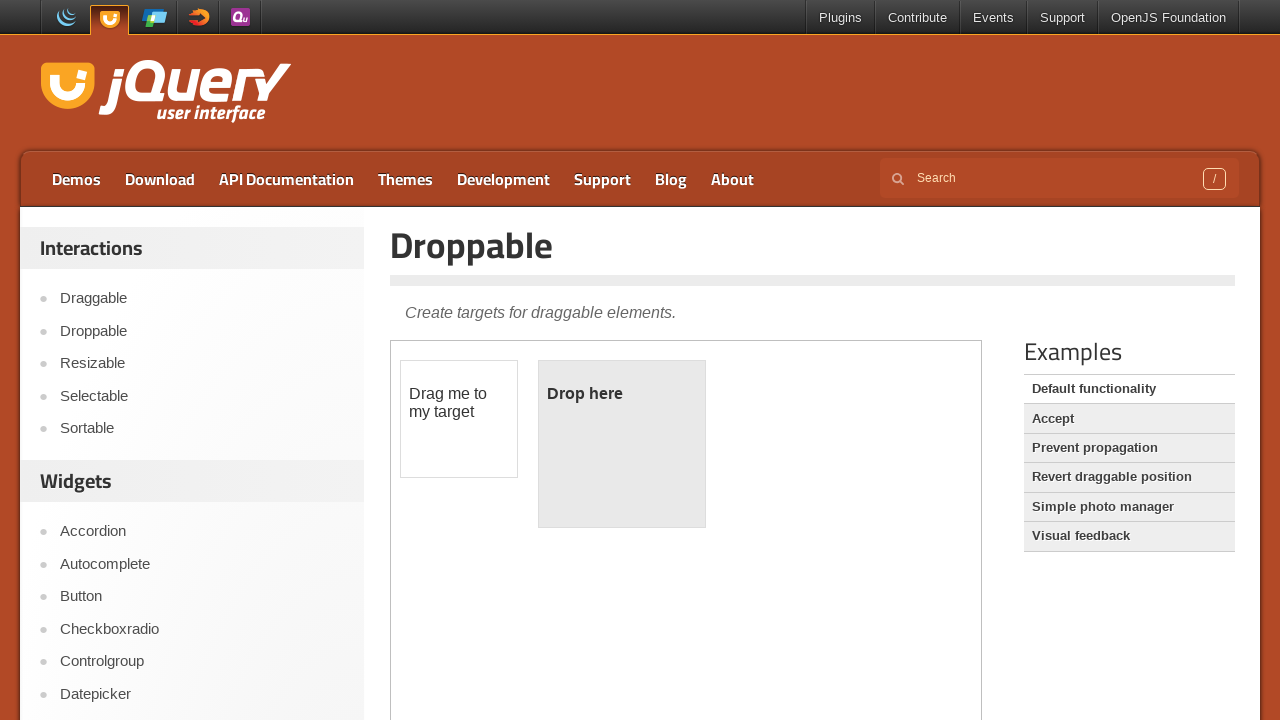

Demo iframe loaded
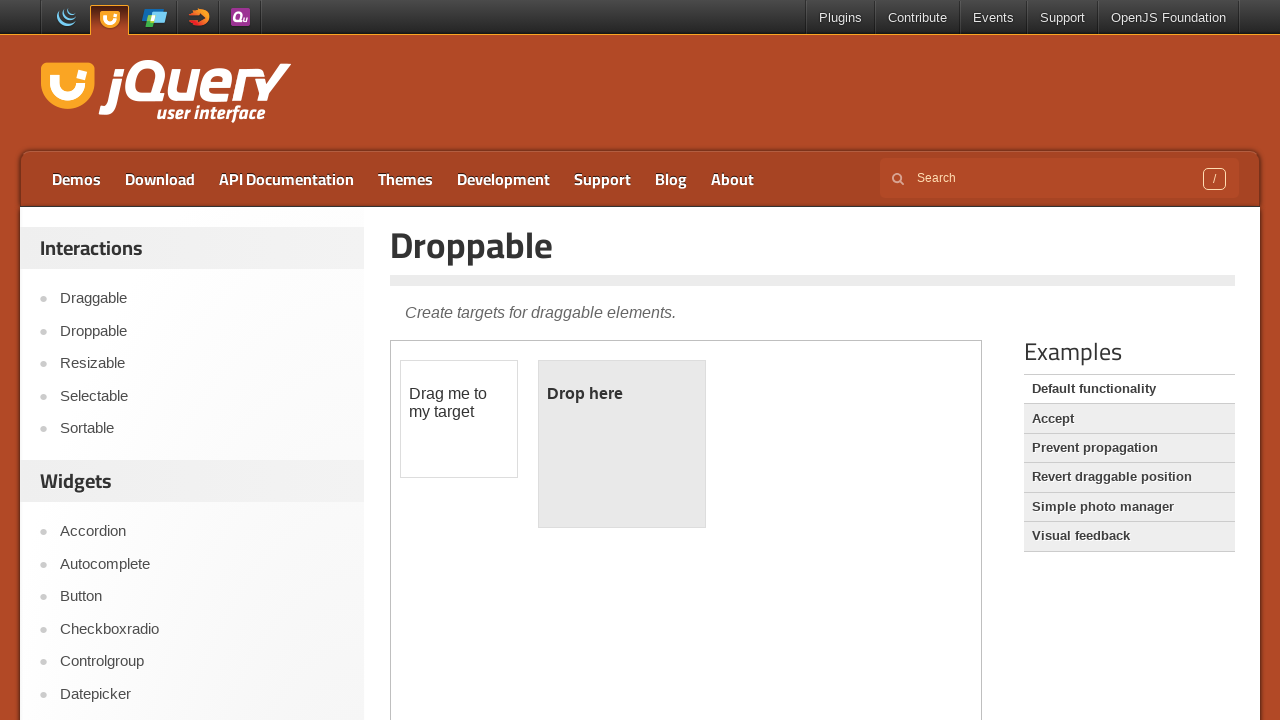

Switched to iframe containing drag and drop demo
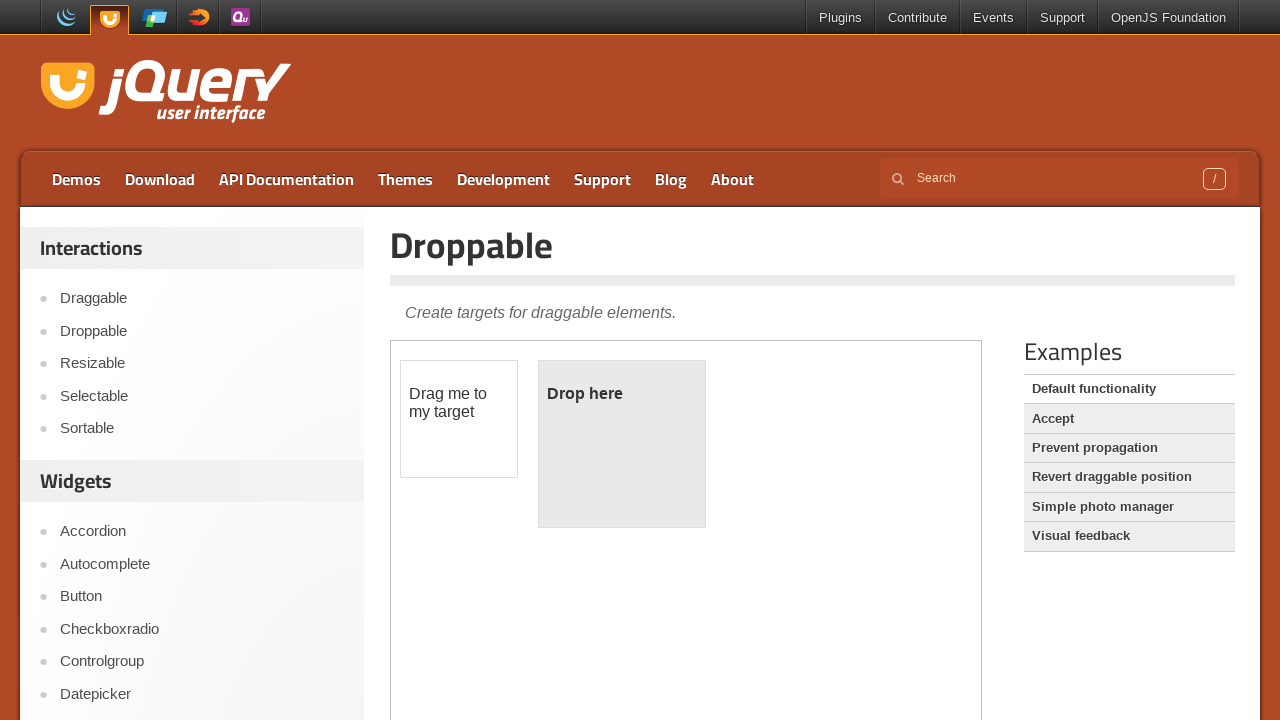

Draggable element became visible
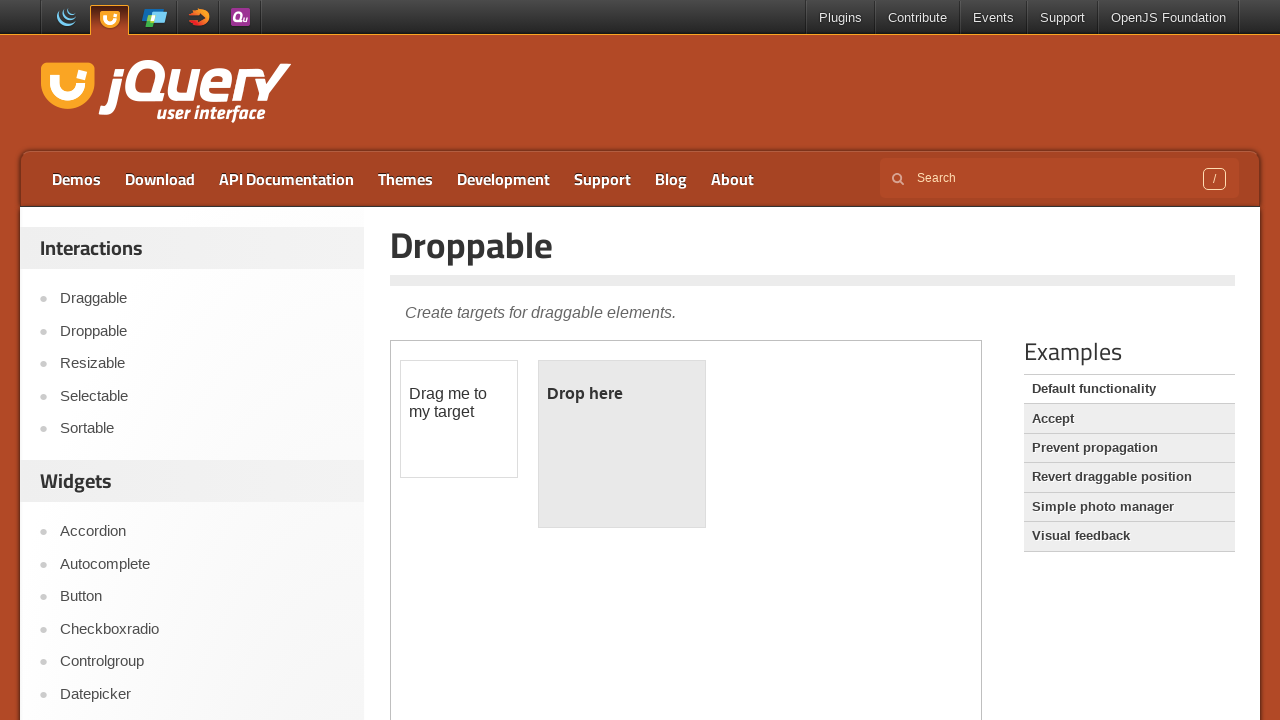

Droppable element became visible
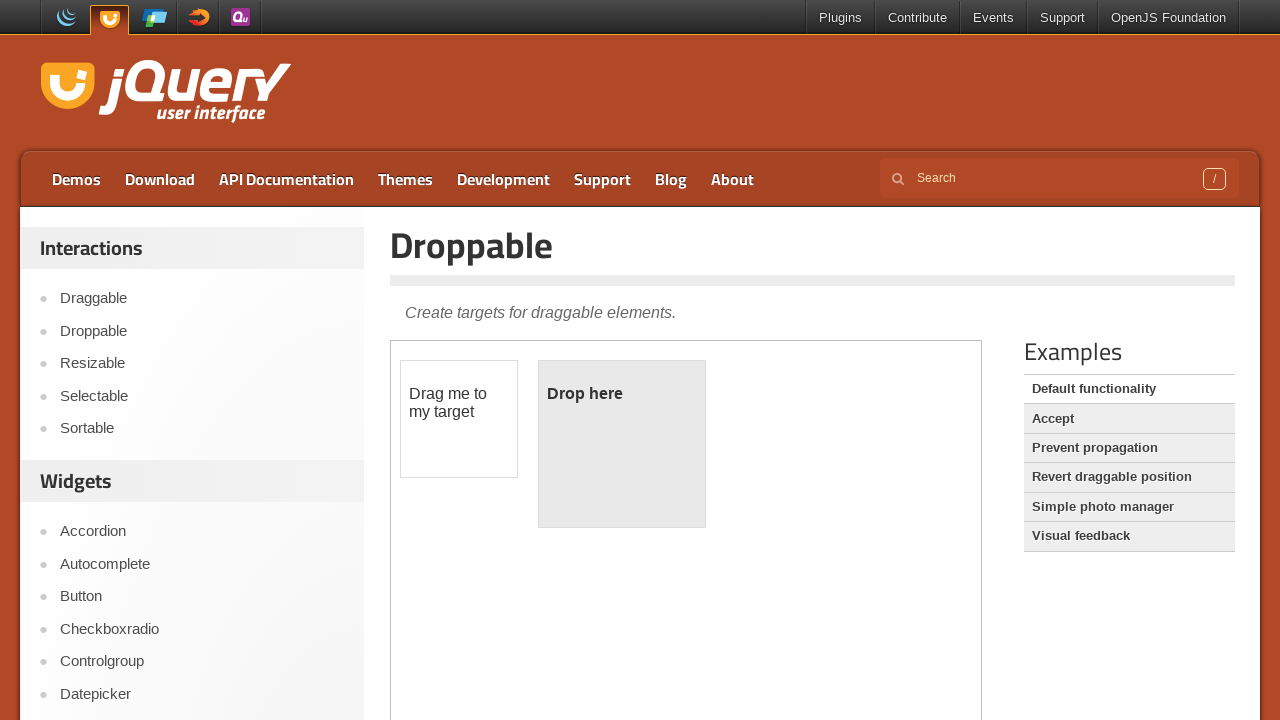

Located draggable element
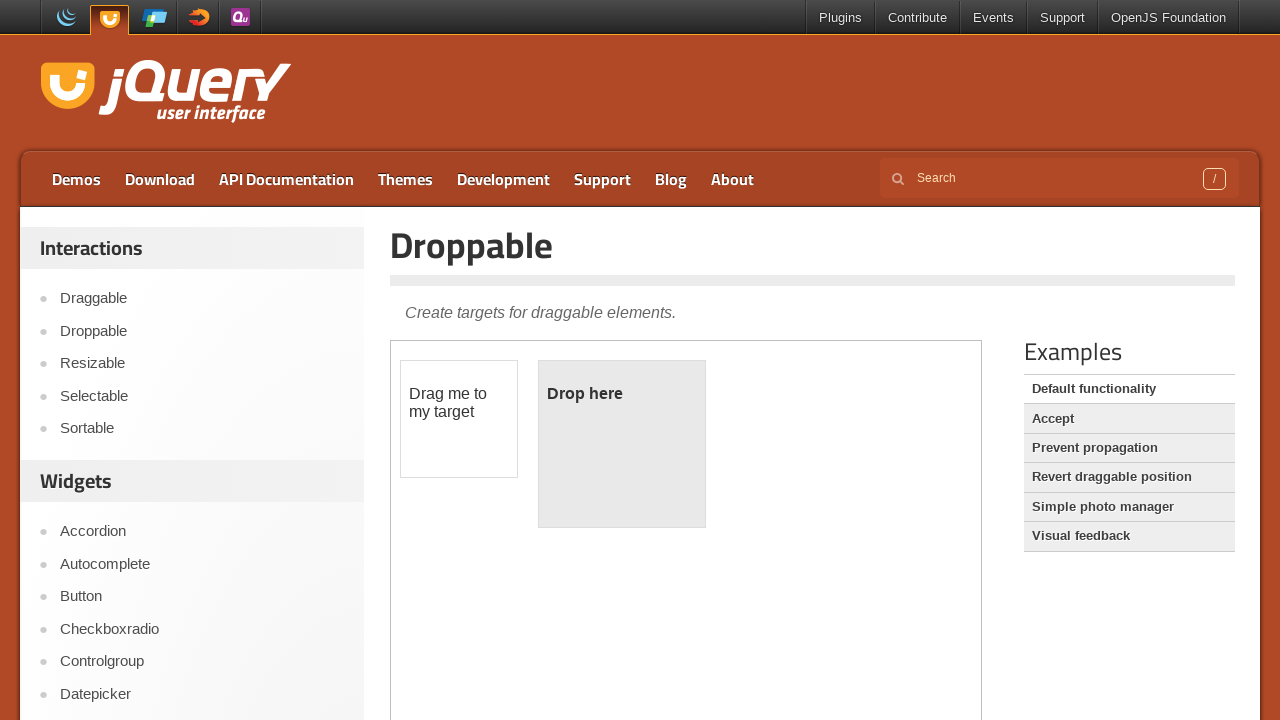

Located droppable element
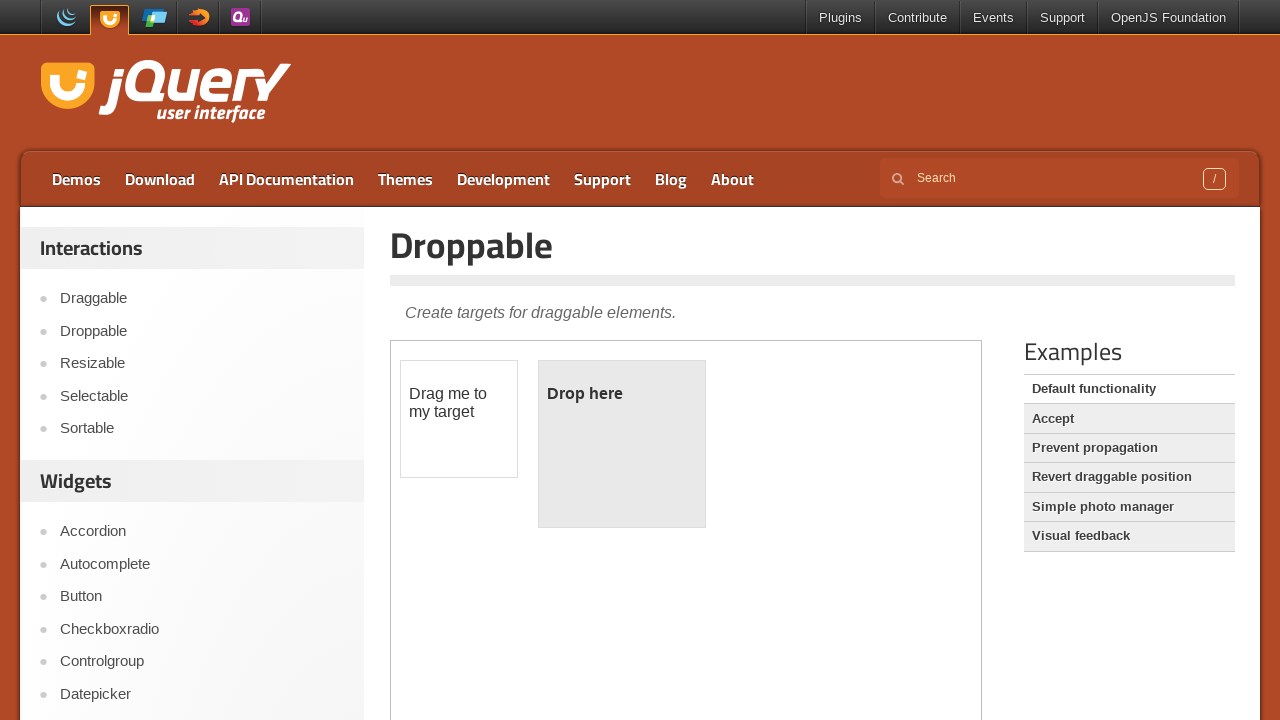

Dragged element onto drop target at (622, 444)
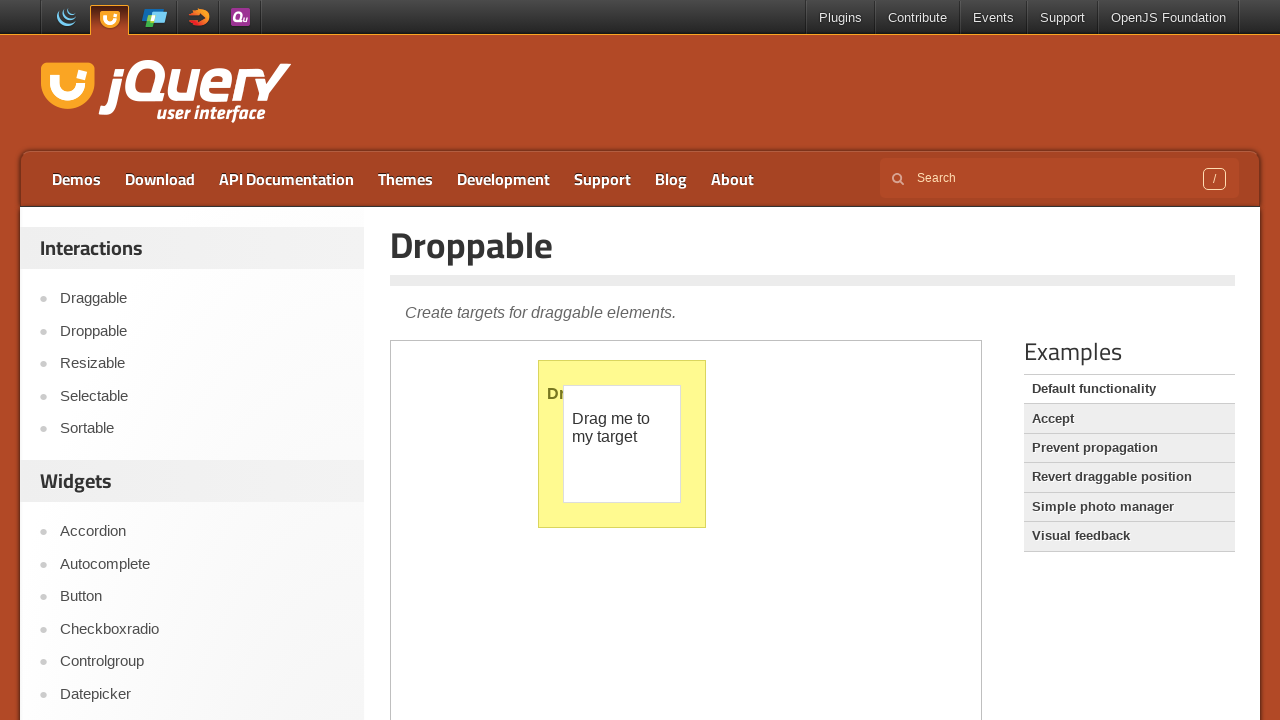

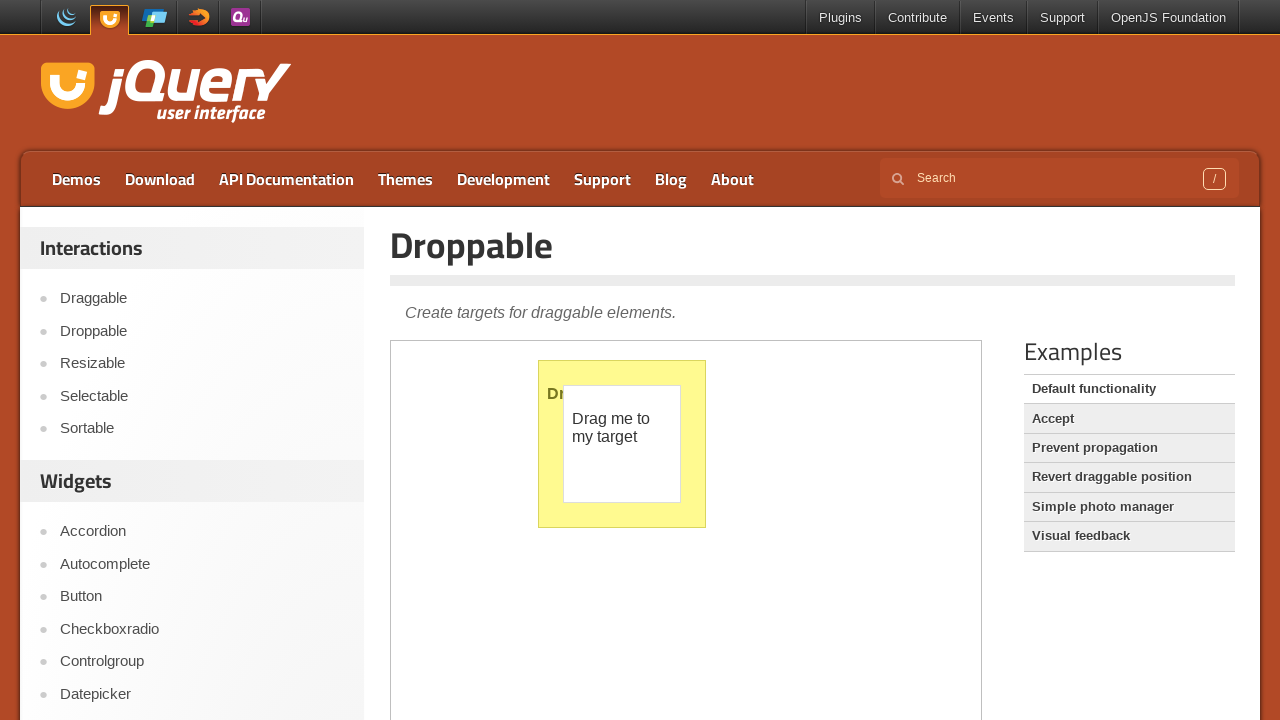